Verifies UI elements on the NextBaseCRM login page including the "Remember me" label text, "Forgot password" link text, and the href attribute of the forgot password link.

Starting URL: https://login1.nextbasecrm.com/

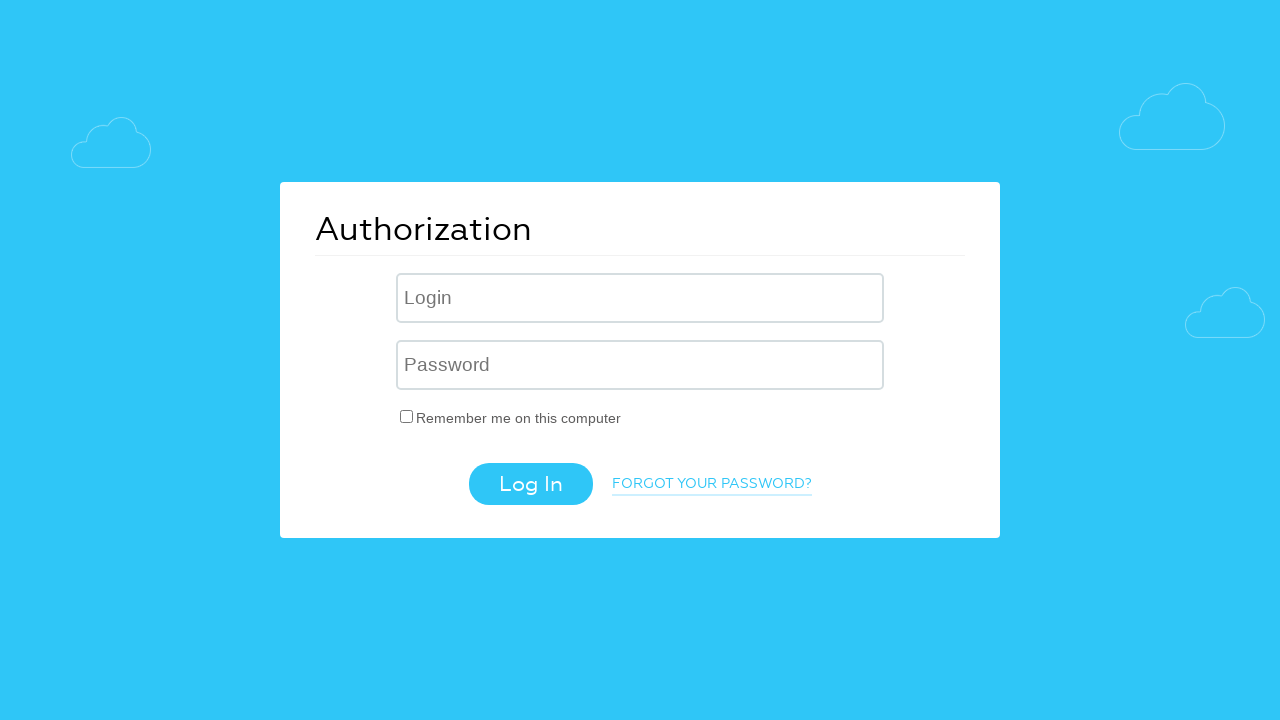

Waited for login page to load - Remember me checkbox label element appeared
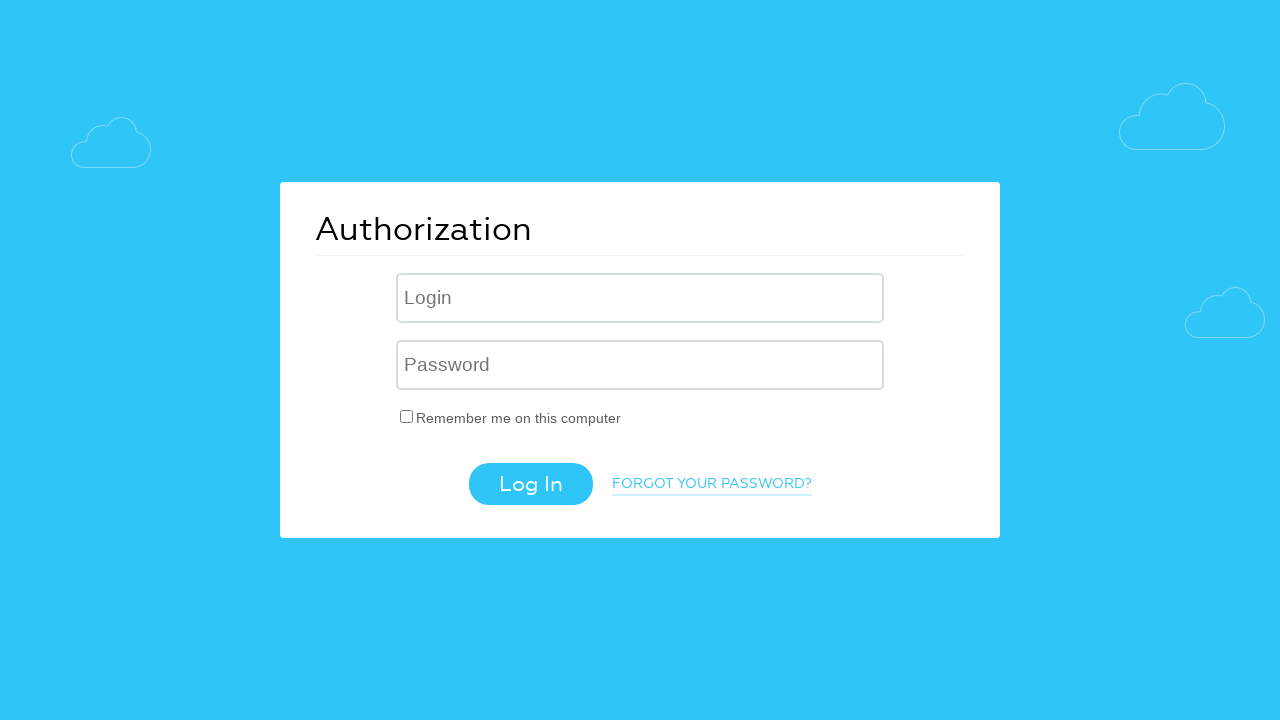

Located the Remember me checkbox label element
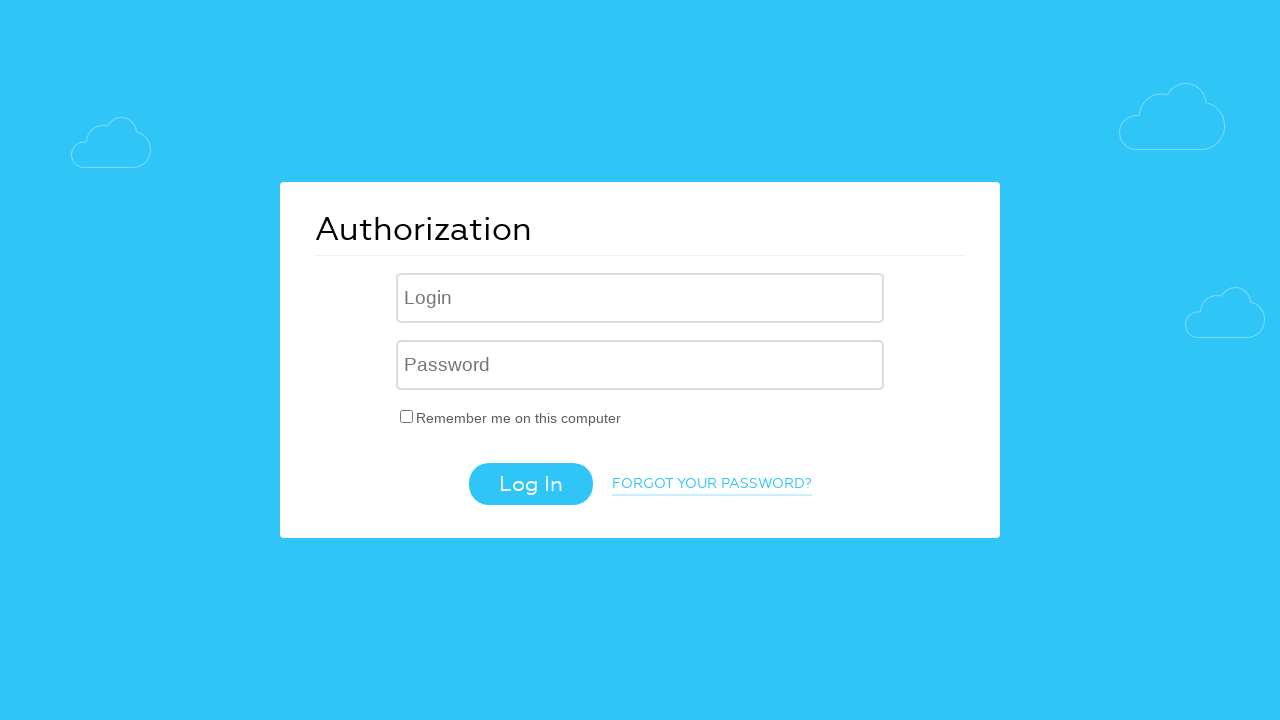

Retrieved Remember me label text: 'Remember me on this computer'
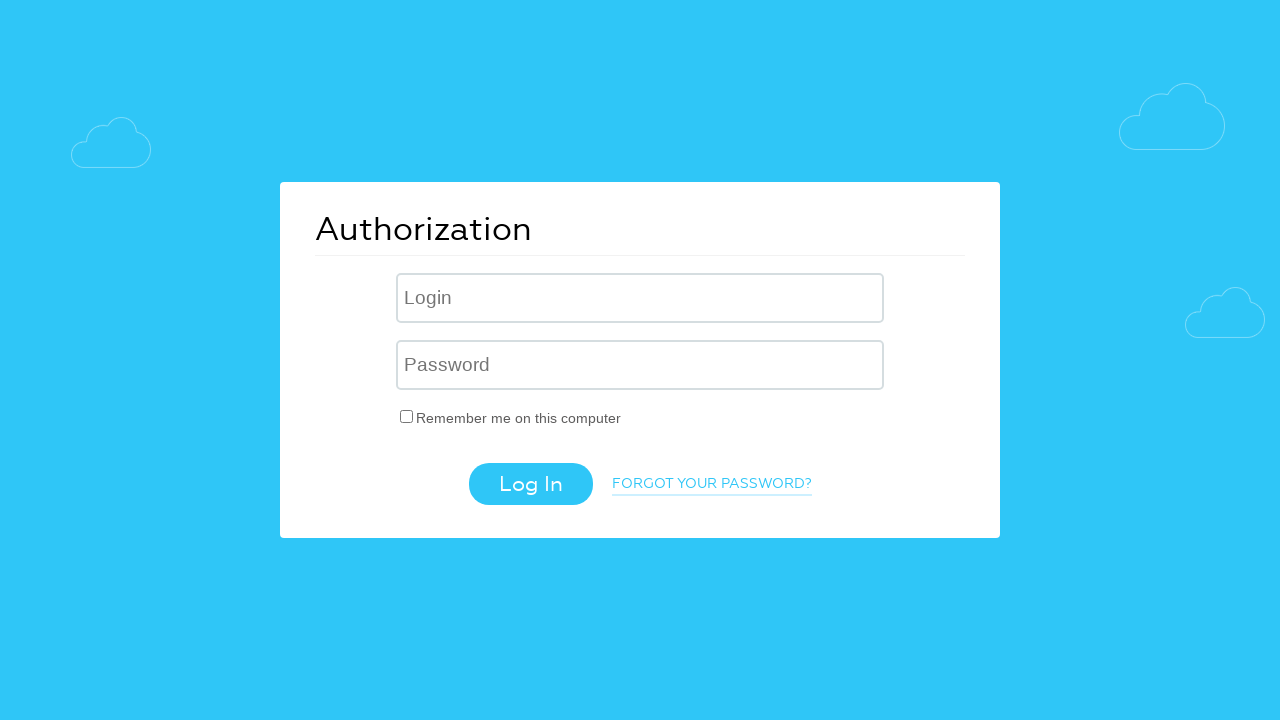

Verified Remember me label text matches expected value: 'Remember me on this computer'
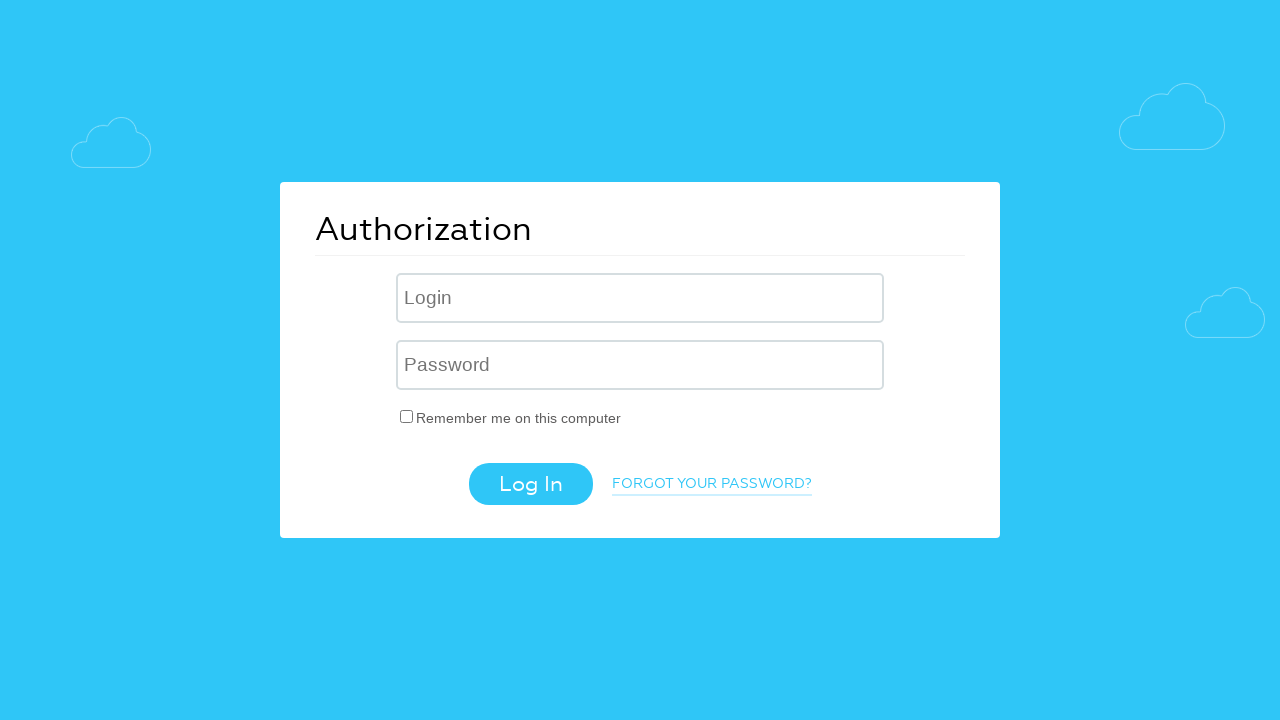

Located the Forgot password link element
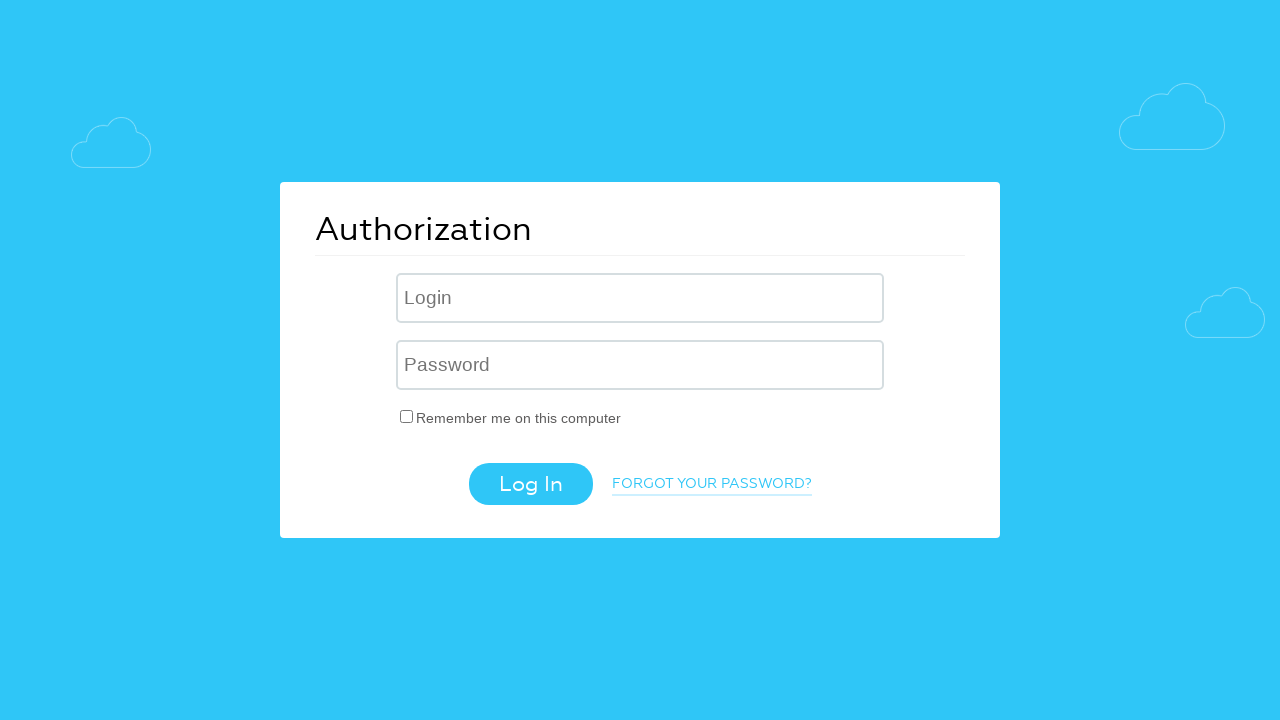

Retrieved Forgot password link text: 'Forgot your password?'
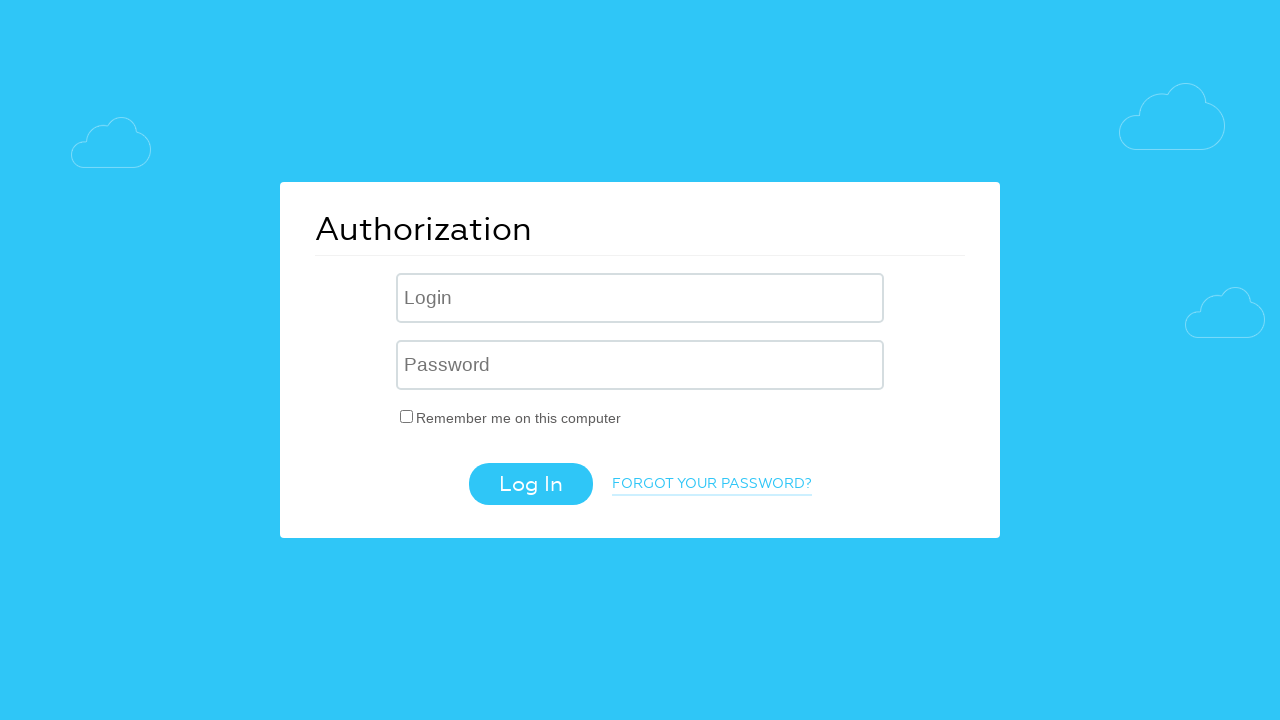

Verified Forgot password link text matches expected value (case-insensitive): 'Forgot your password?'
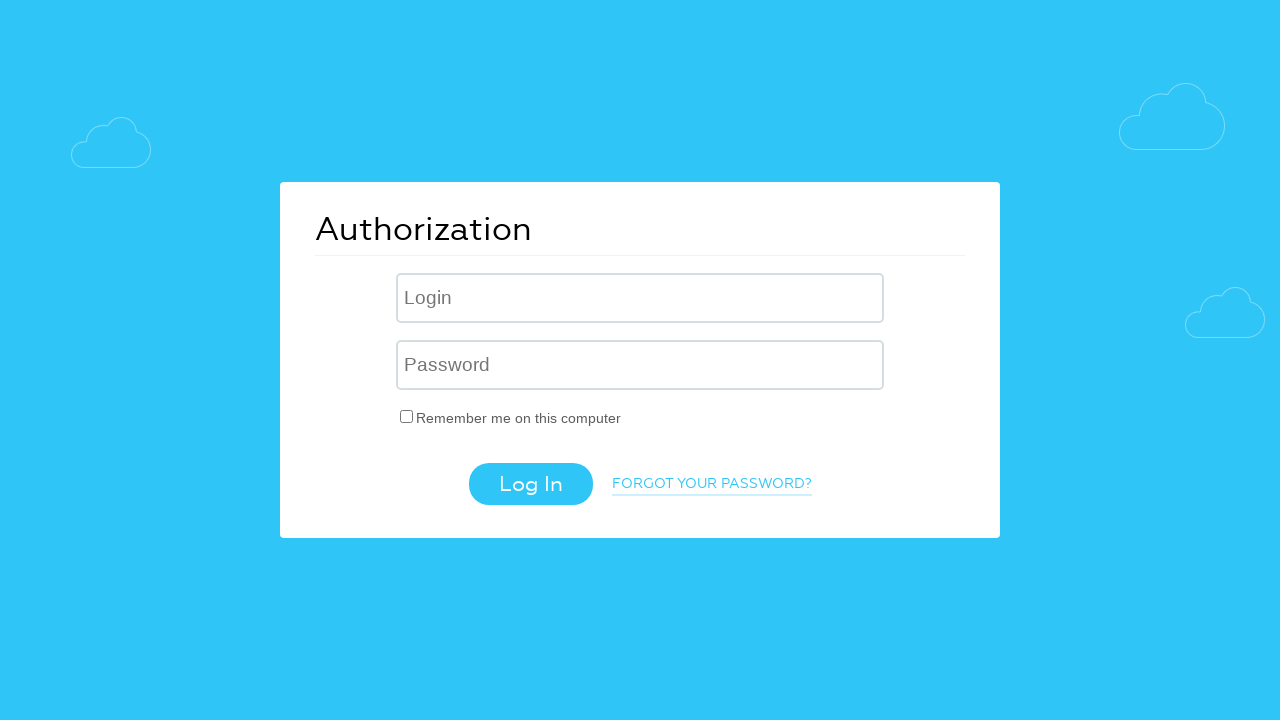

Retrieved Forgot password link href attribute: '/?forgot_password=yes'
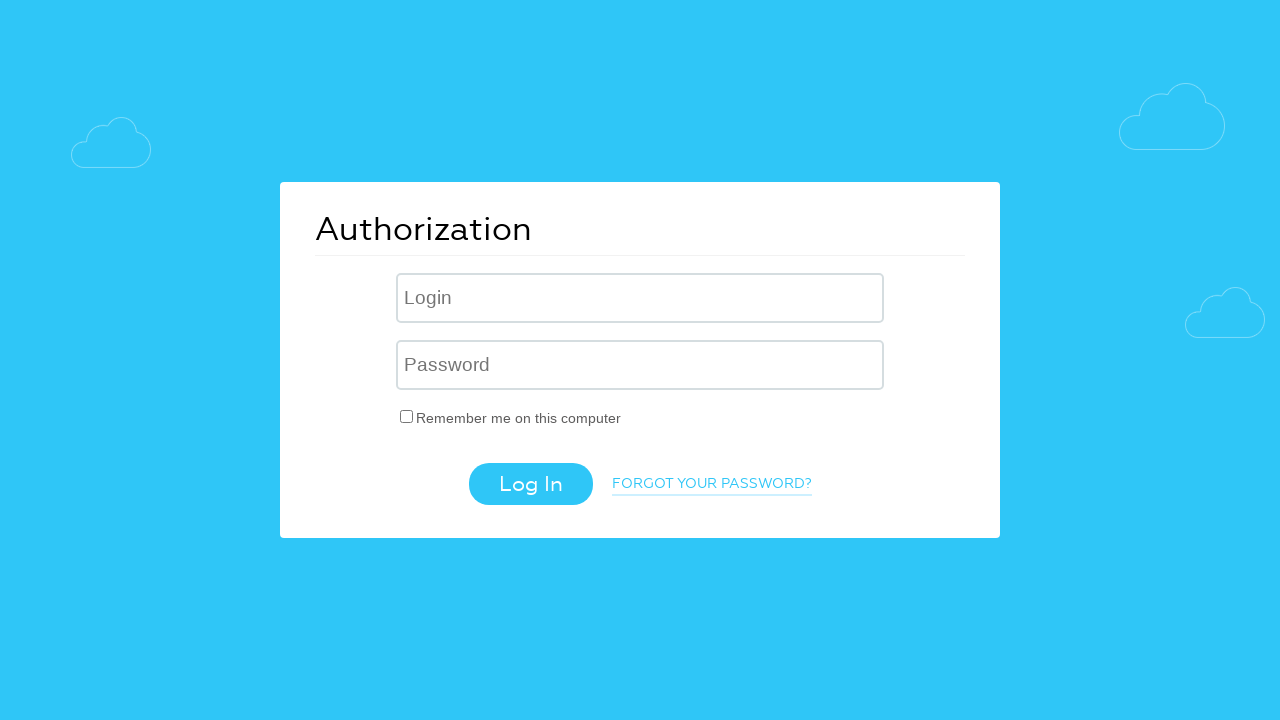

Verified Forgot password link href contains expected parameter: 'forgot_password=yes'
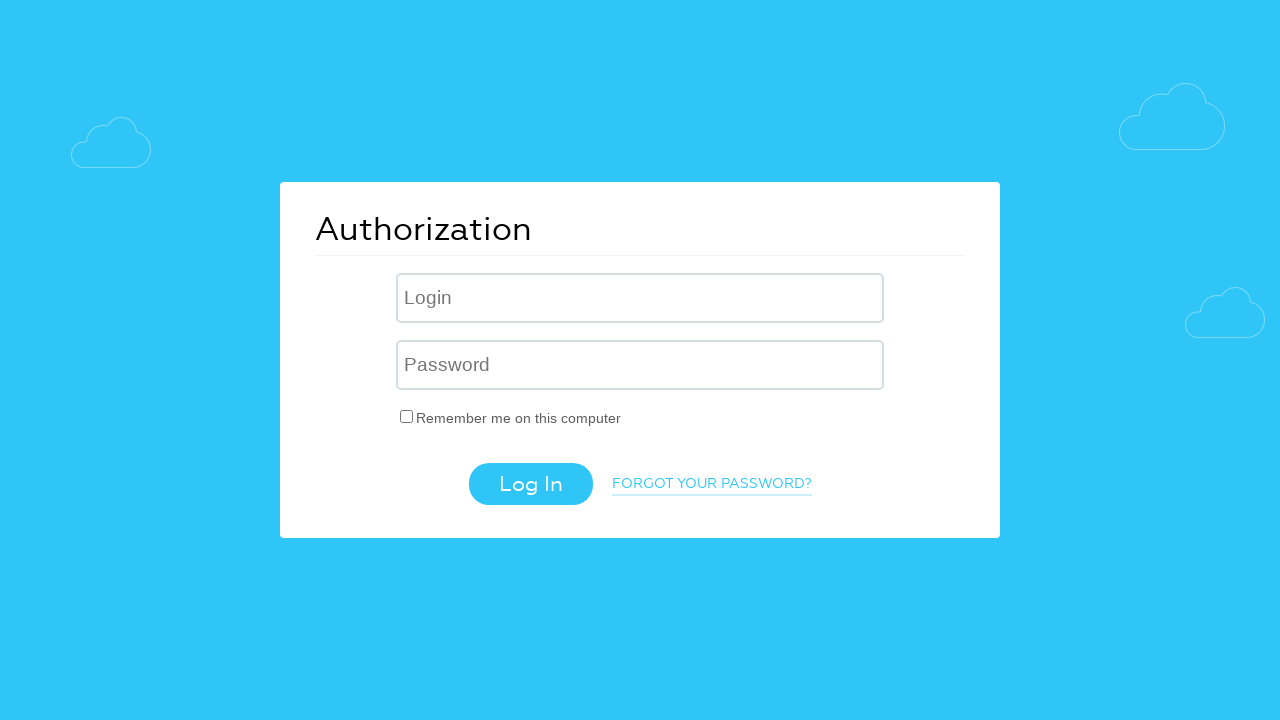

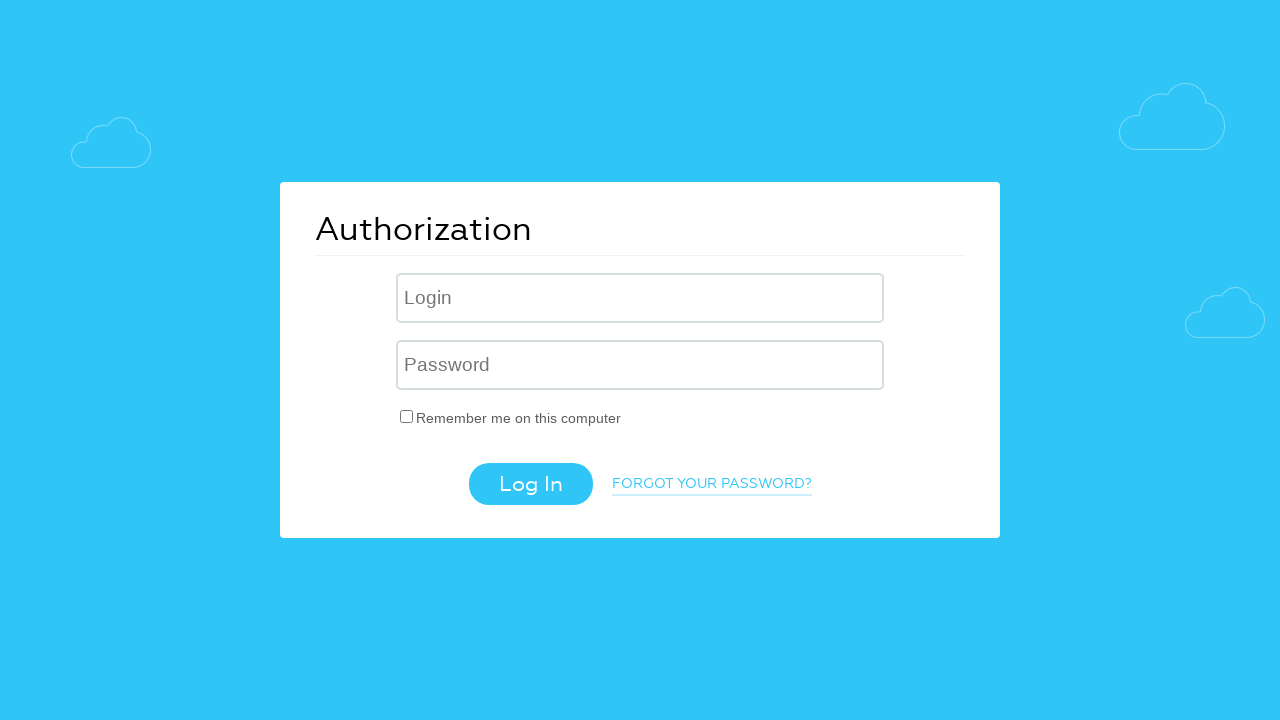